Tests that the main section and footer become visible when items are added

Starting URL: https://demo.playwright.dev/todomvc

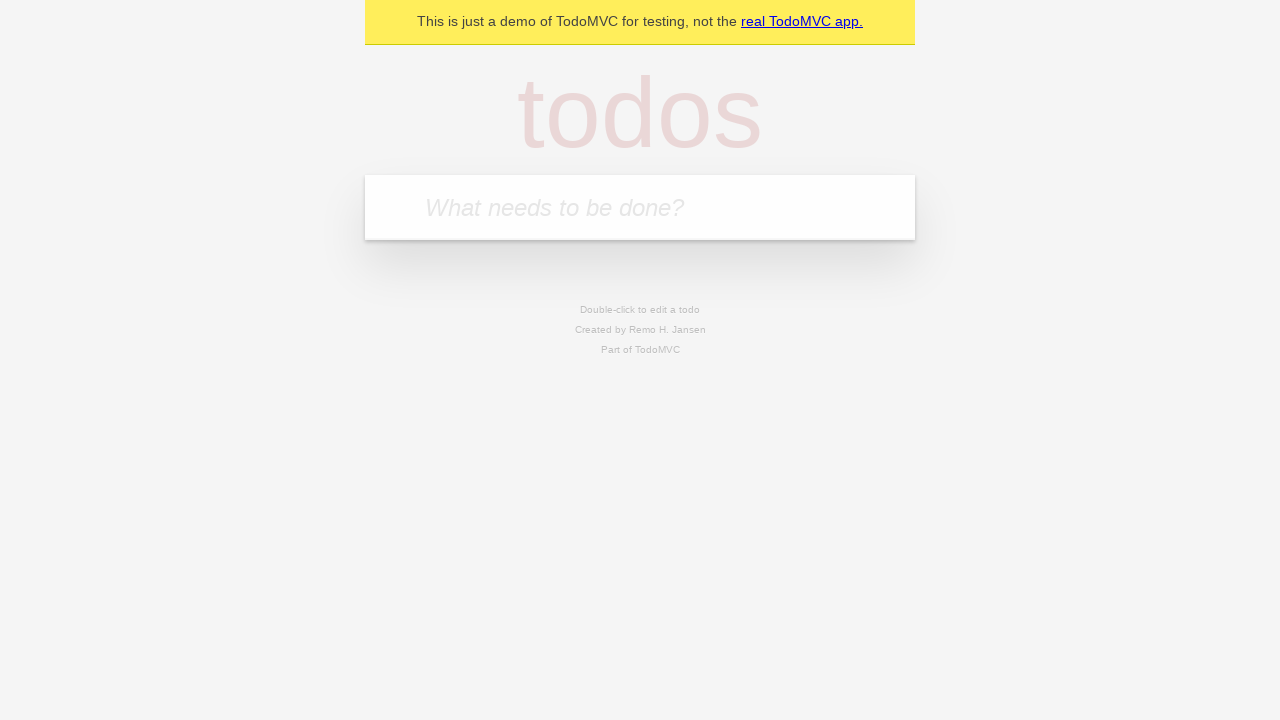

Filled new todo input with 'buy some cheese' on .new-todo
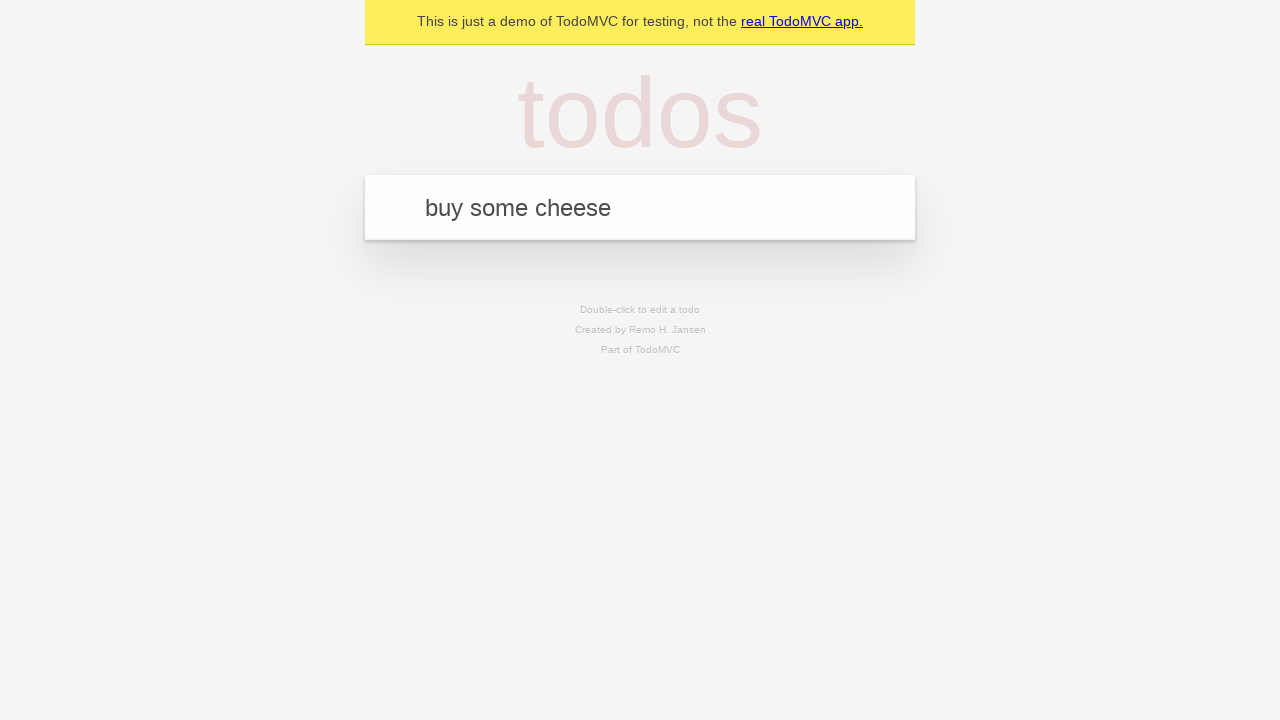

Pressed Enter to add todo item on .new-todo
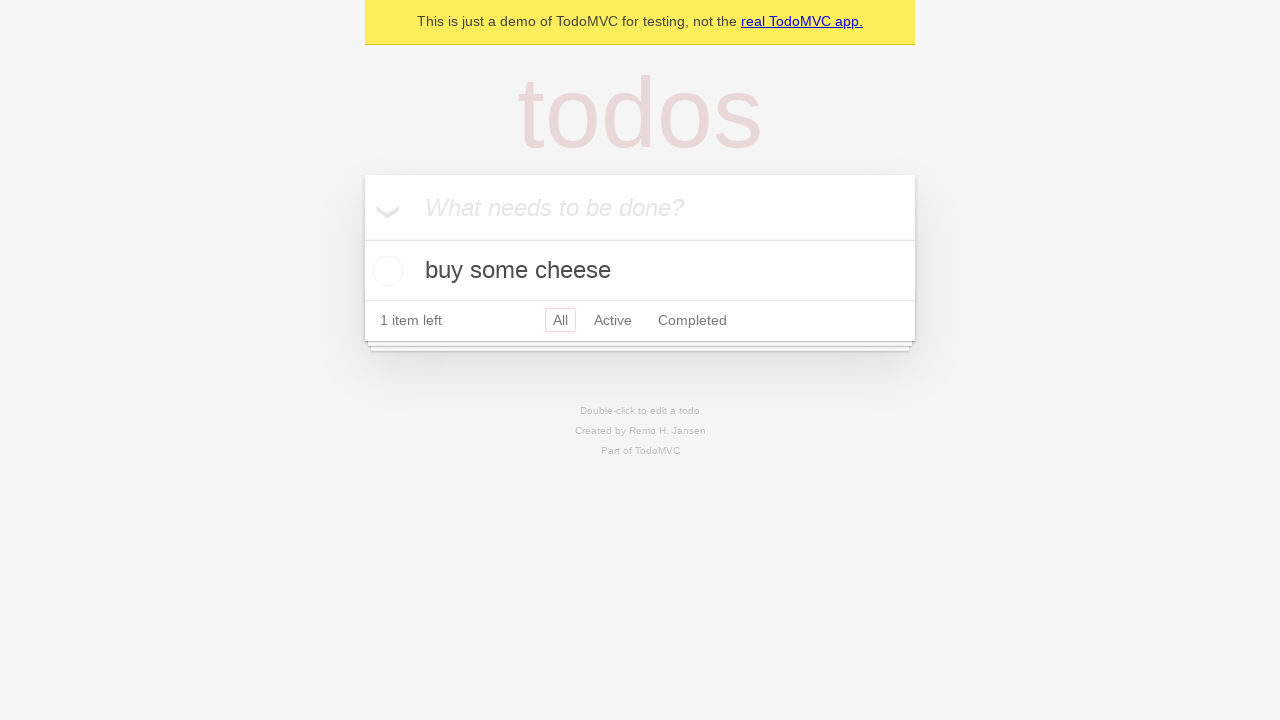

Main section became visible after item was added
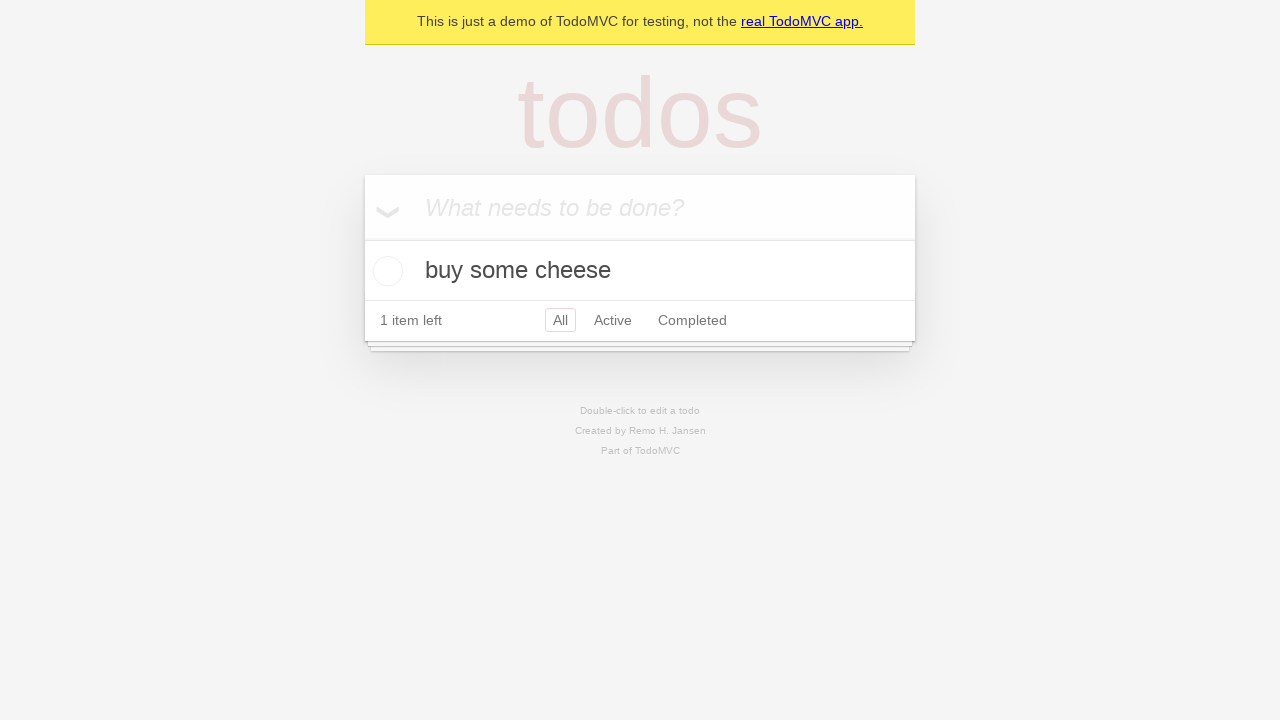

Footer section became visible after item was added
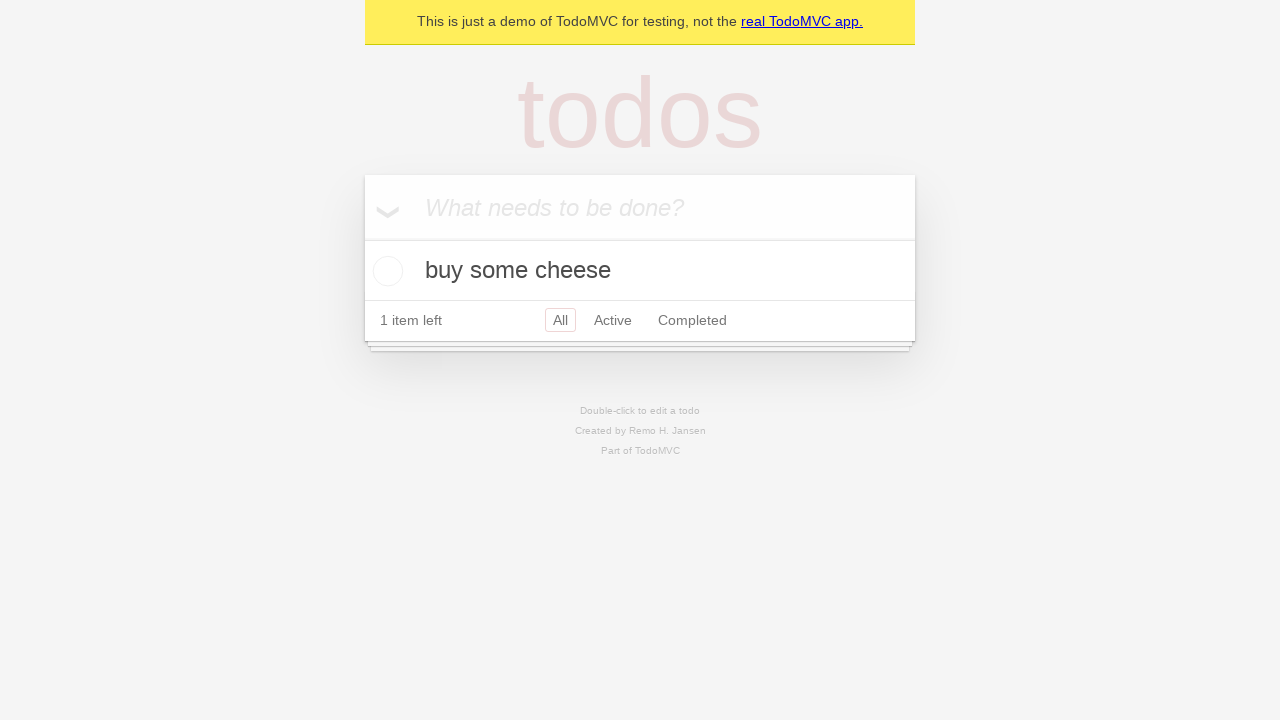

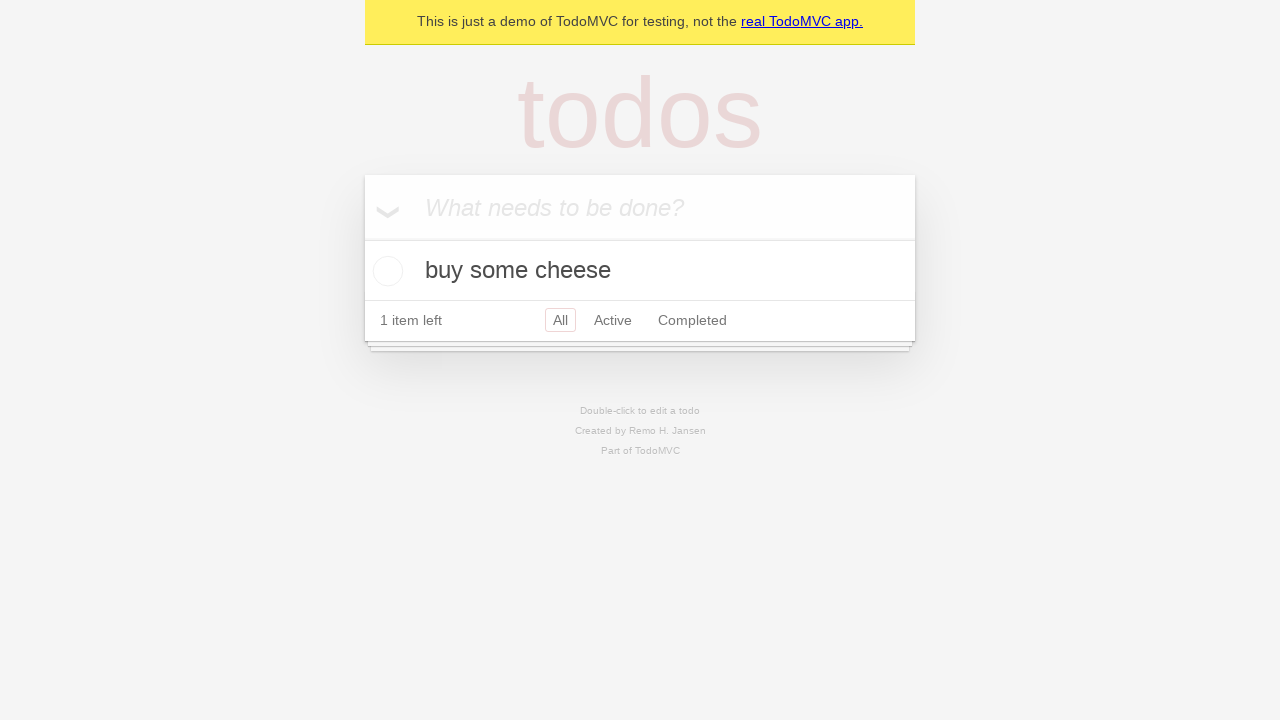